Navigates to Applitools demo page and clicks the log-in button to access the app window. This is a demo site for visual testing, not actual authentication.

Starting URL: https://demo.applitools.com

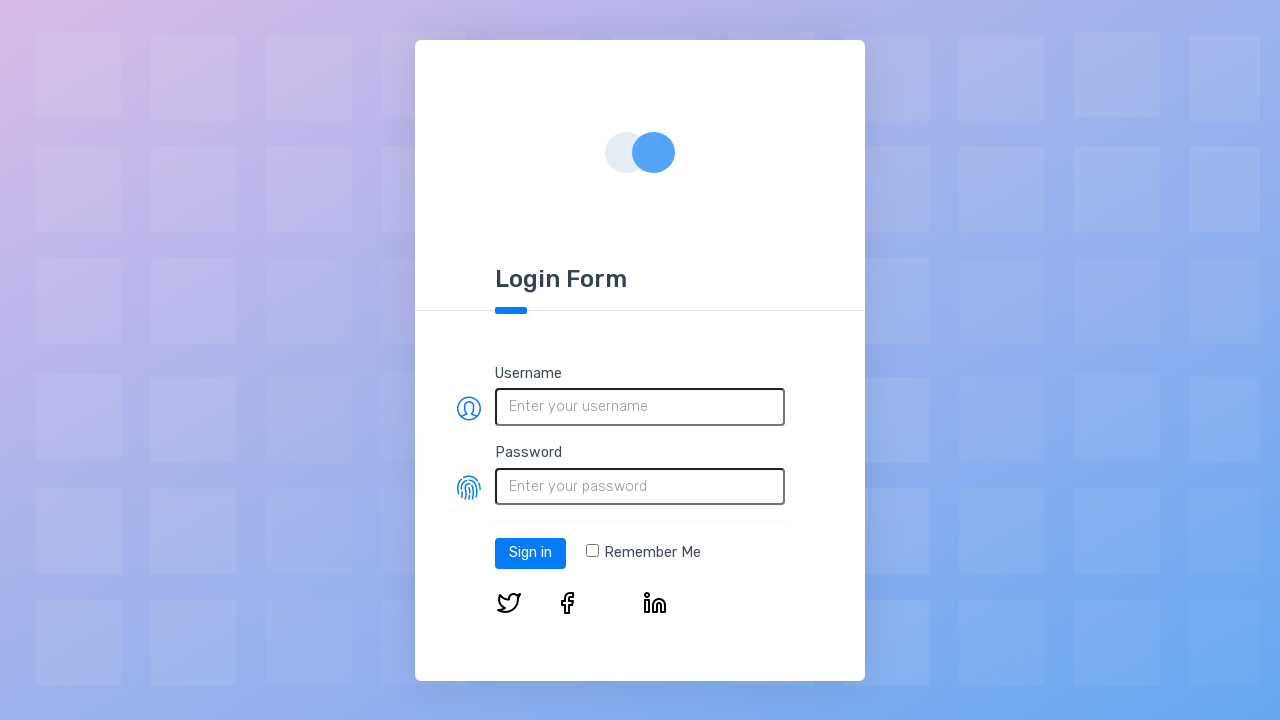

Home page loaded and log-in button is visible
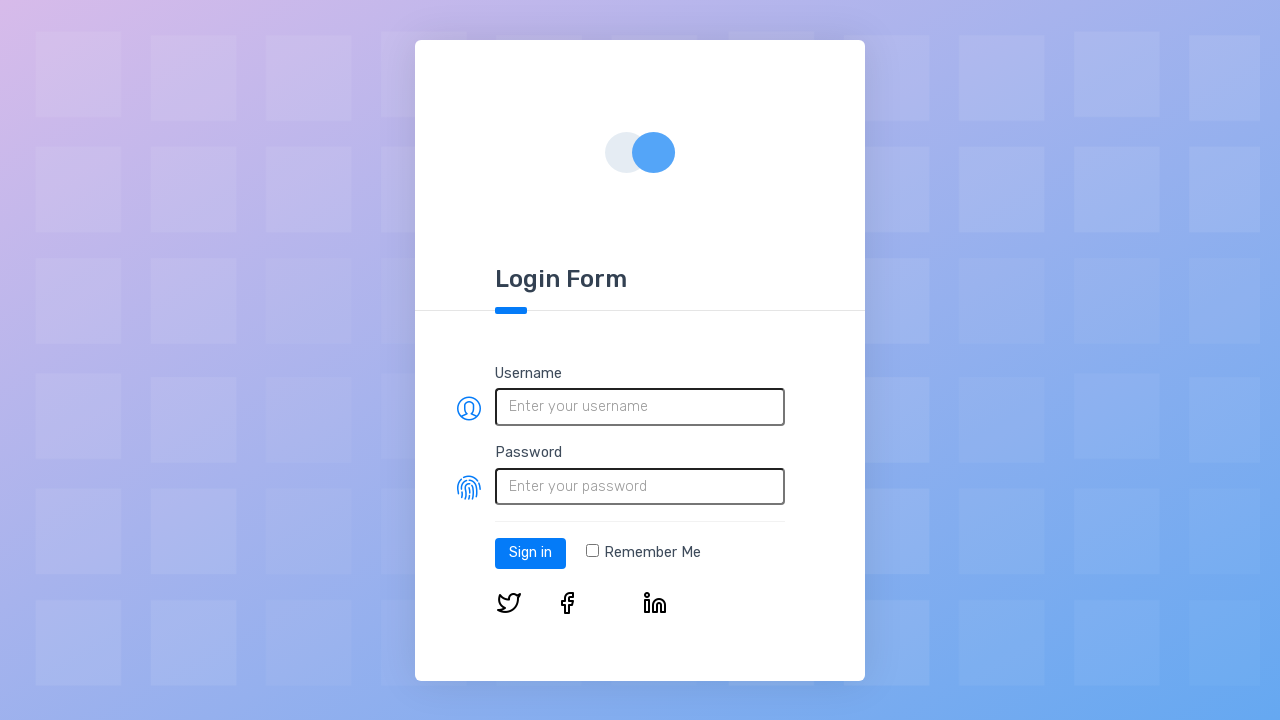

Clicked log-in button to access the demo app at (530, 553) on #log-in
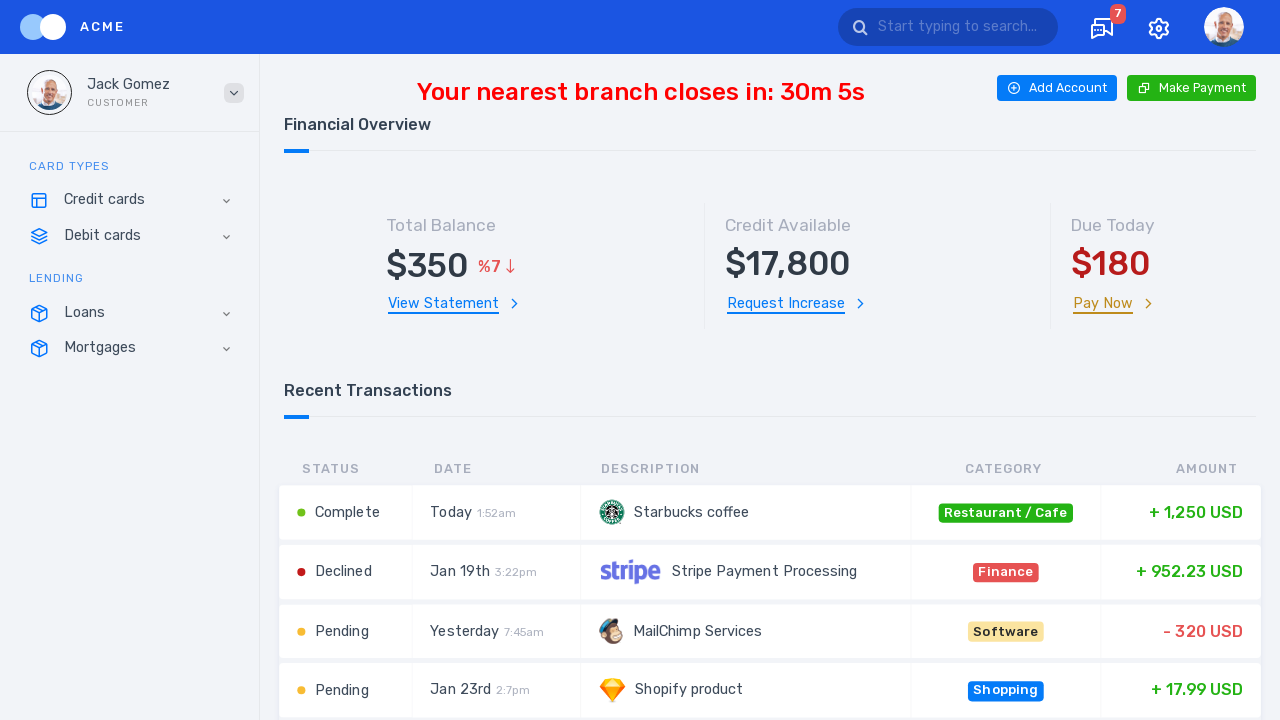

App window loaded with network idle state
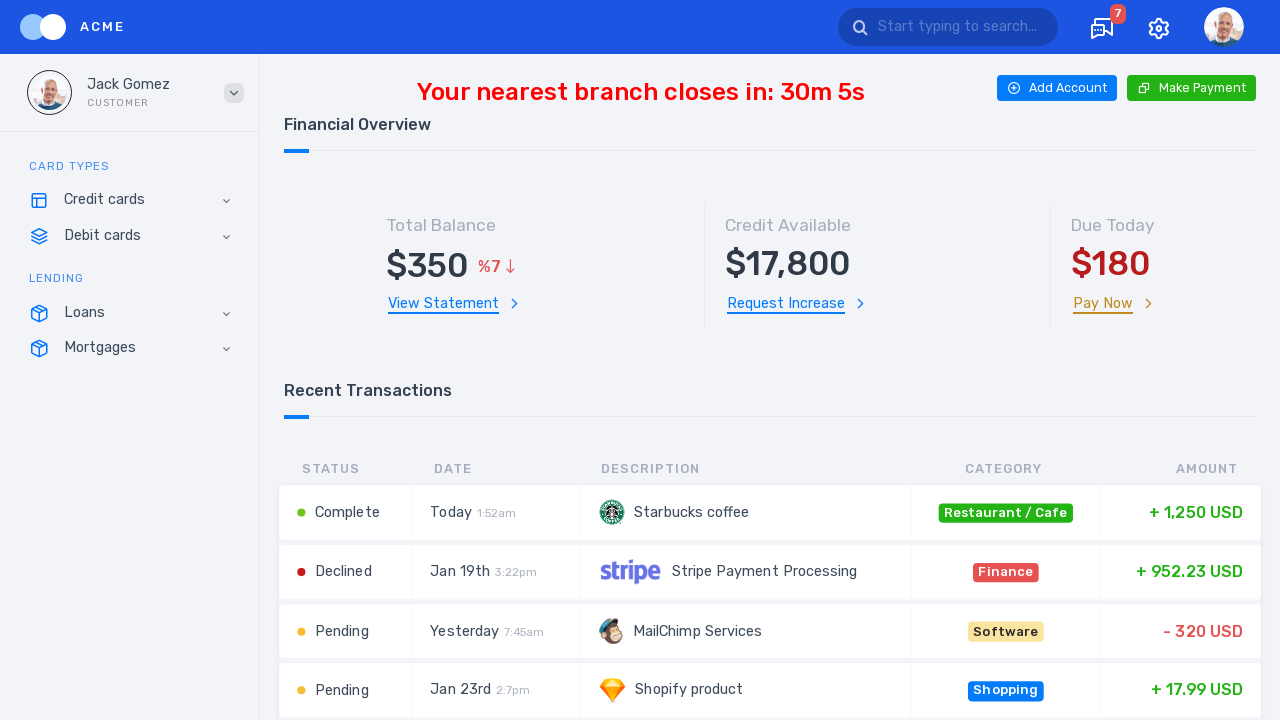

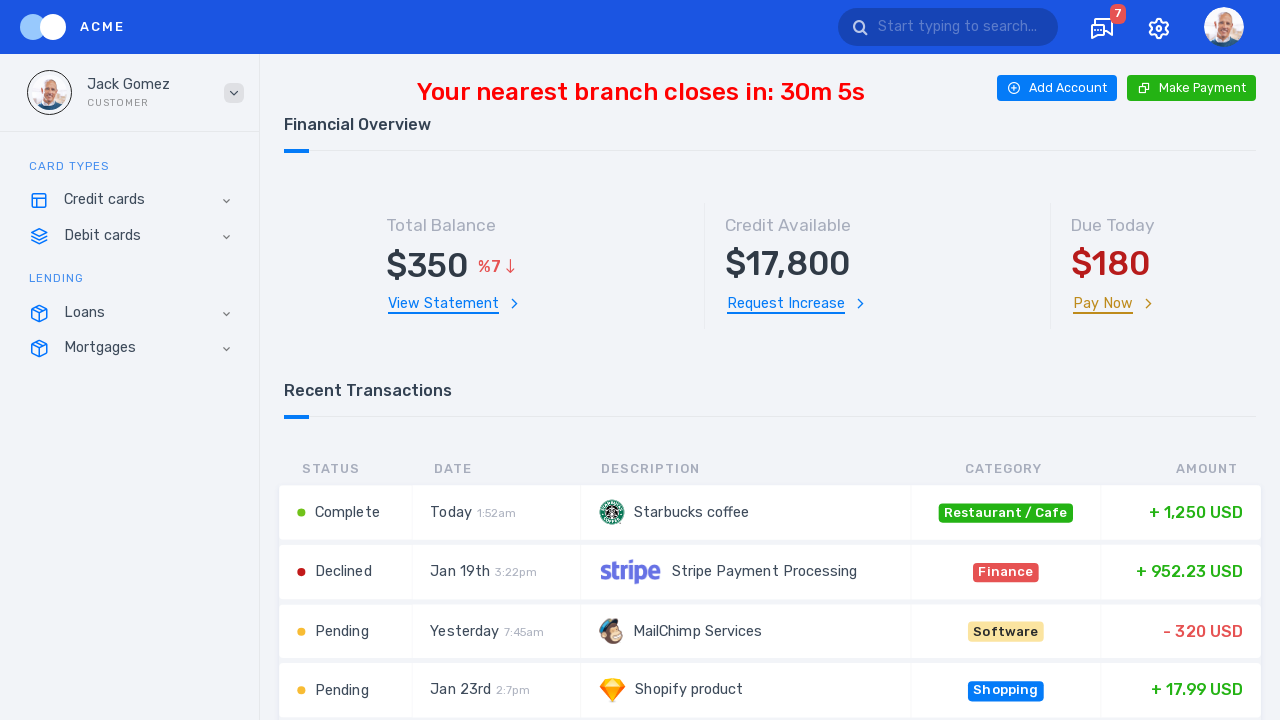